Tests that the Due column in table 1 can be sorted in descending order by clicking the column header twice and verifying the values are in descending order

Starting URL: http://the-internet.herokuapp.com/tables

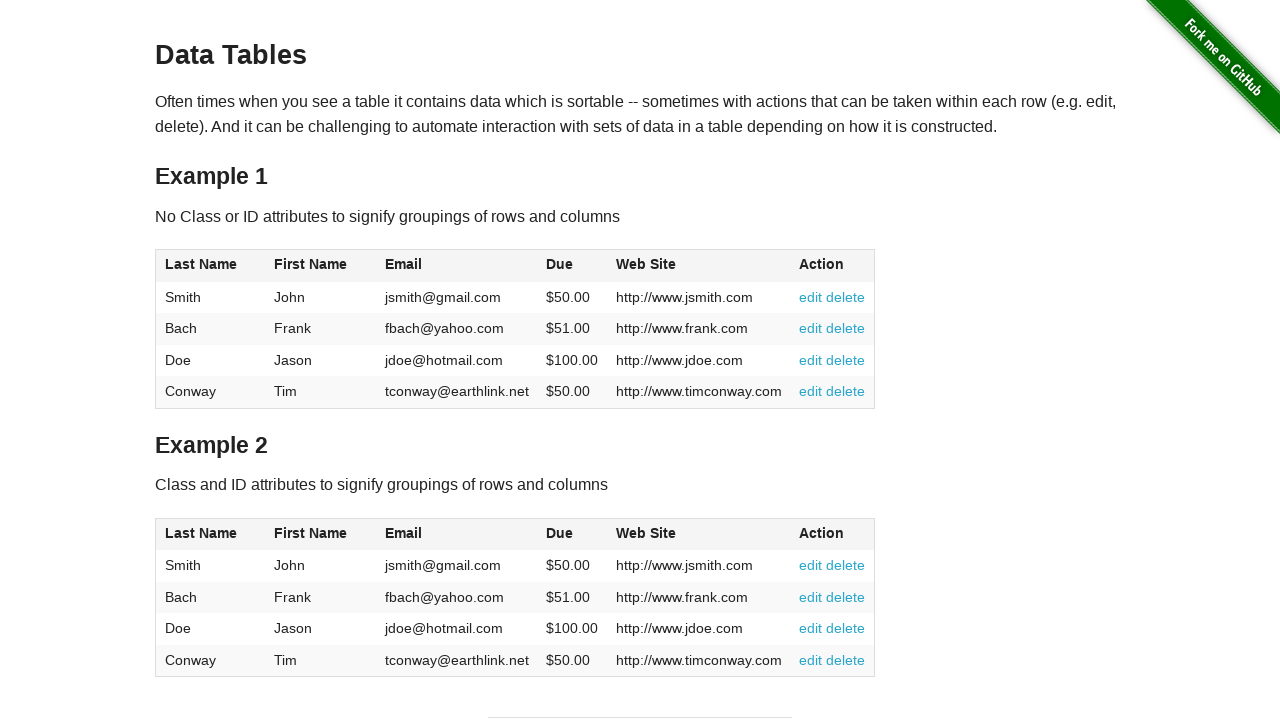

Clicked Due column header (first click) at (572, 266) on #table1 thead tr th:nth-of-type(4)
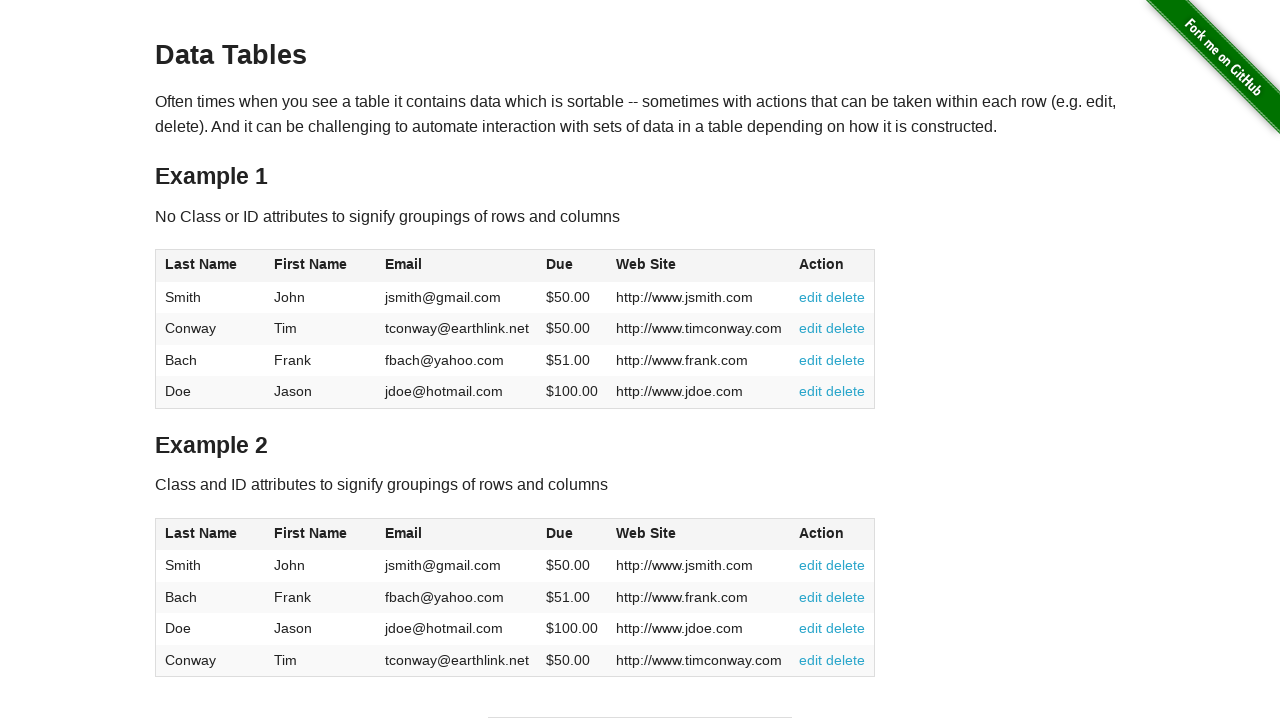

Clicked Due column header (second click to sort descending) at (572, 266) on #table1 thead tr th:nth-of-type(4)
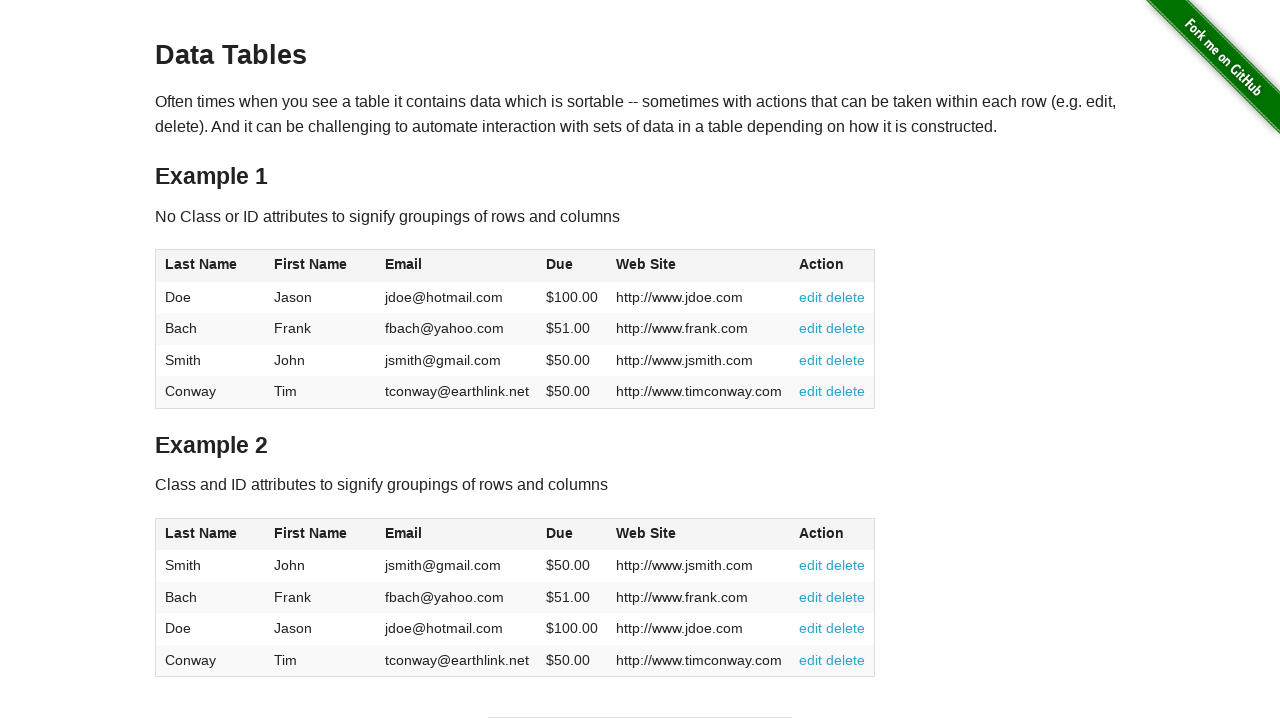

Table body Due column cells loaded
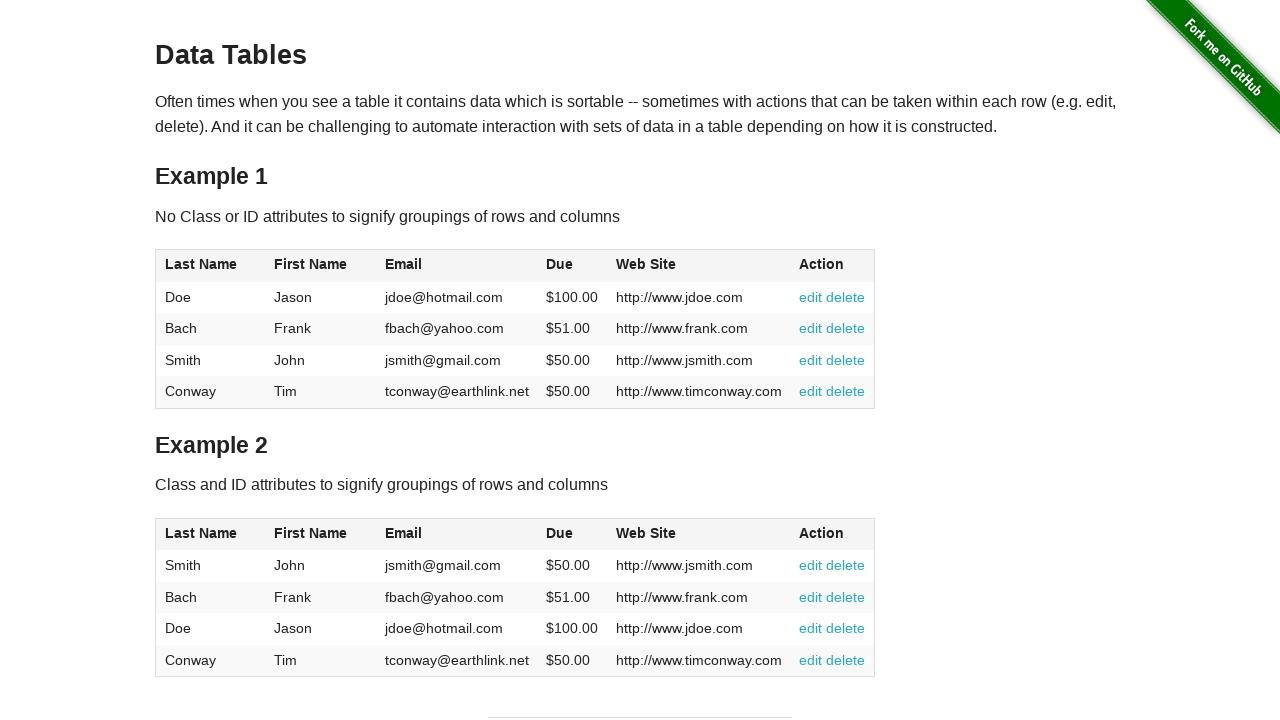

Retrieved 4 due values from table
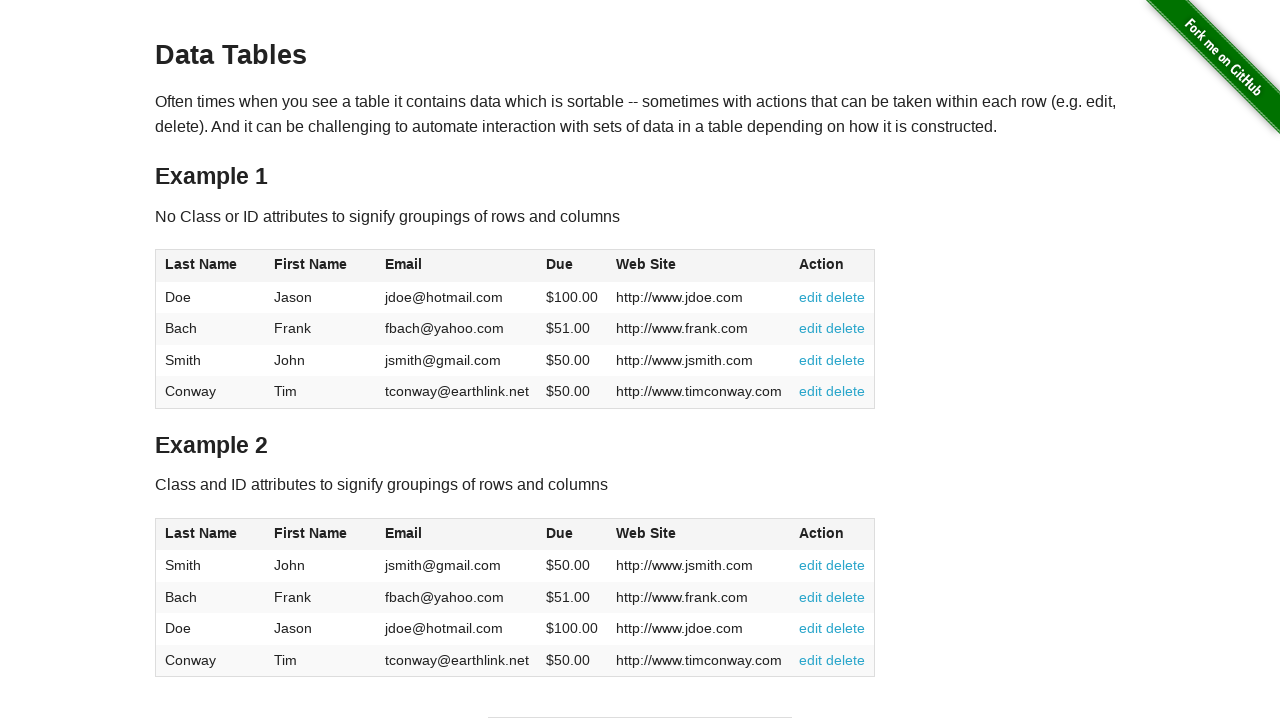

Extracted and converted all due values to floats: [100.0, 51.0, 50.0, 50.0]
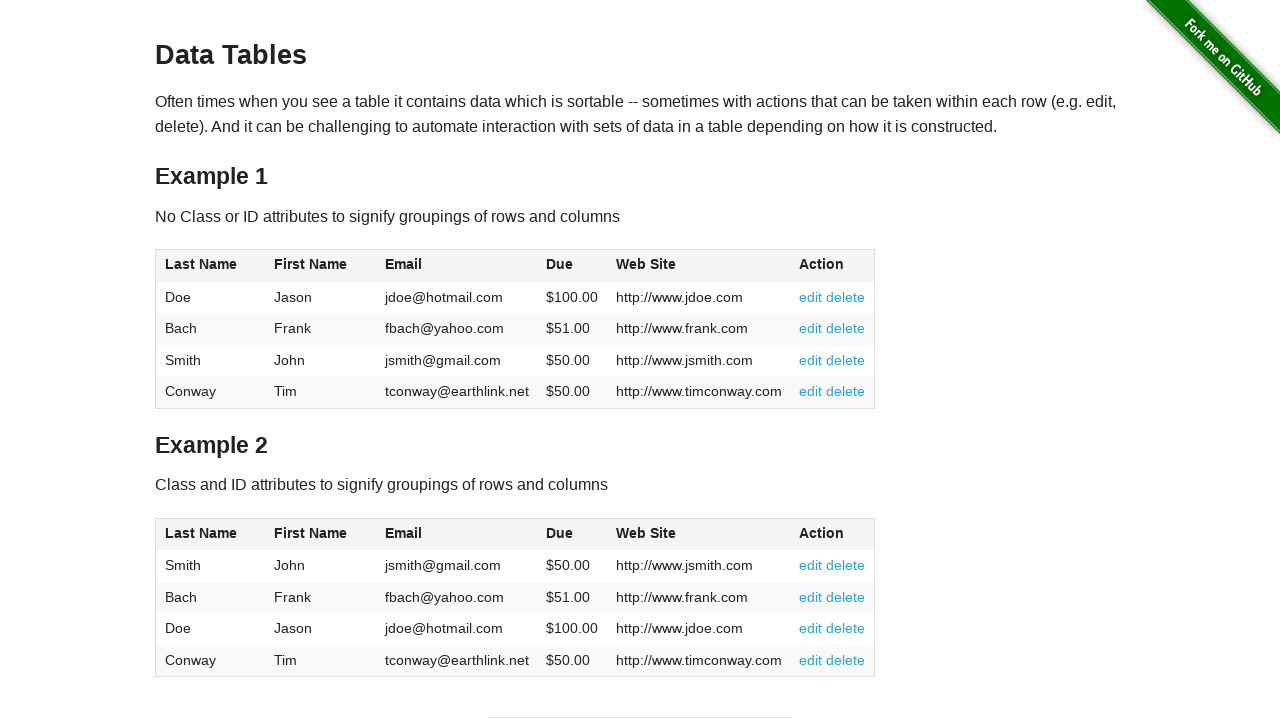

Verified all due values are sorted in descending order
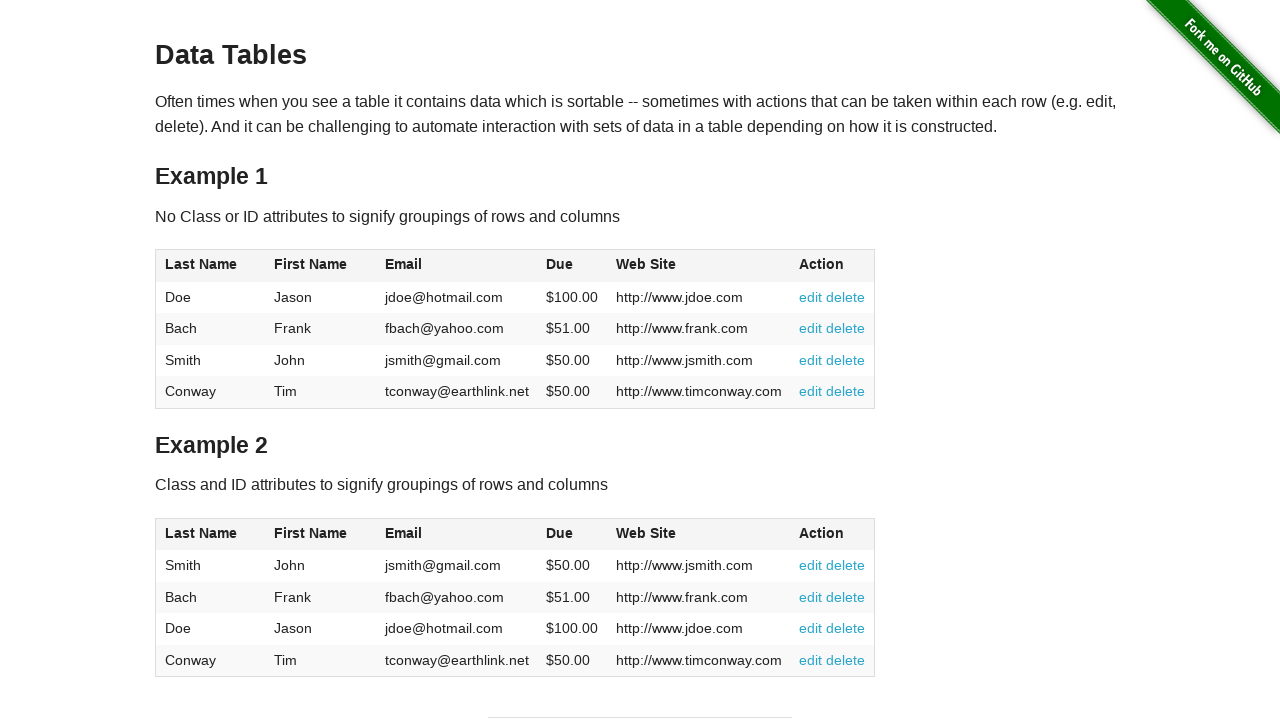

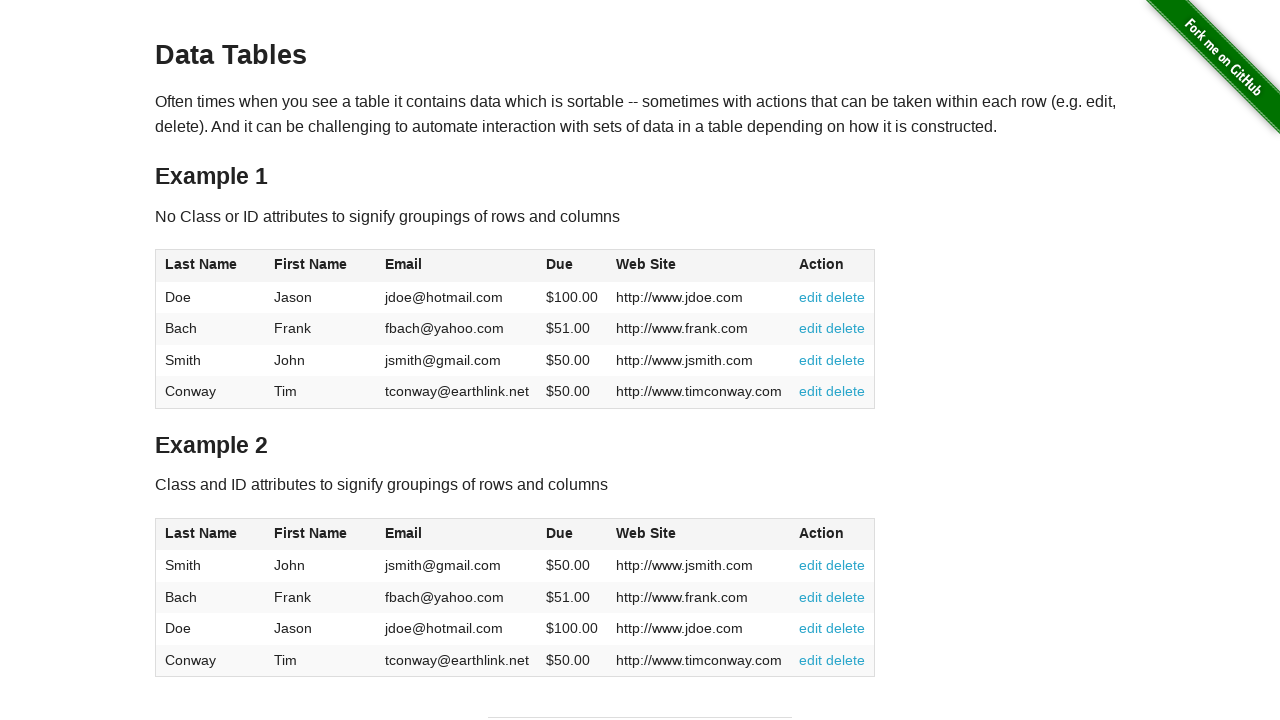